Solves a math problem by extracting a value from an element attribute, calculating the result, and submitting it through a form with checkbox and radio button selections

Starting URL: http://suninjuly.github.io/get_attribute.html

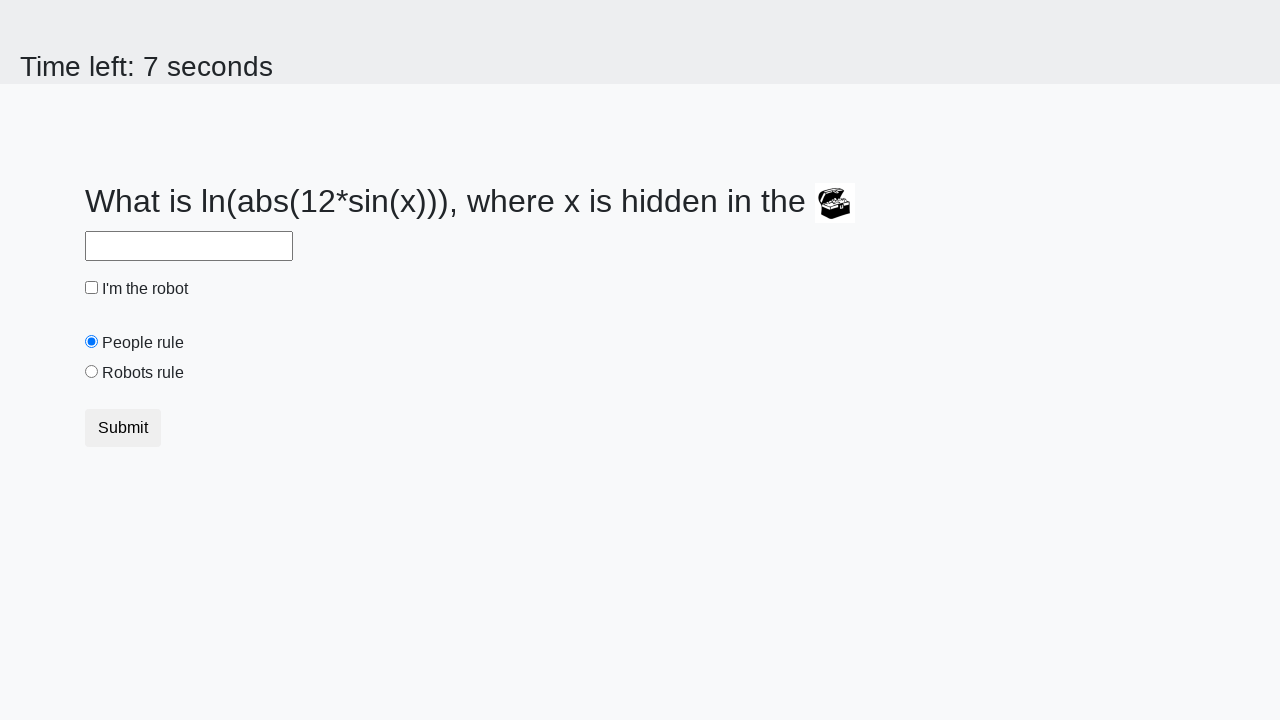

Located treasure element
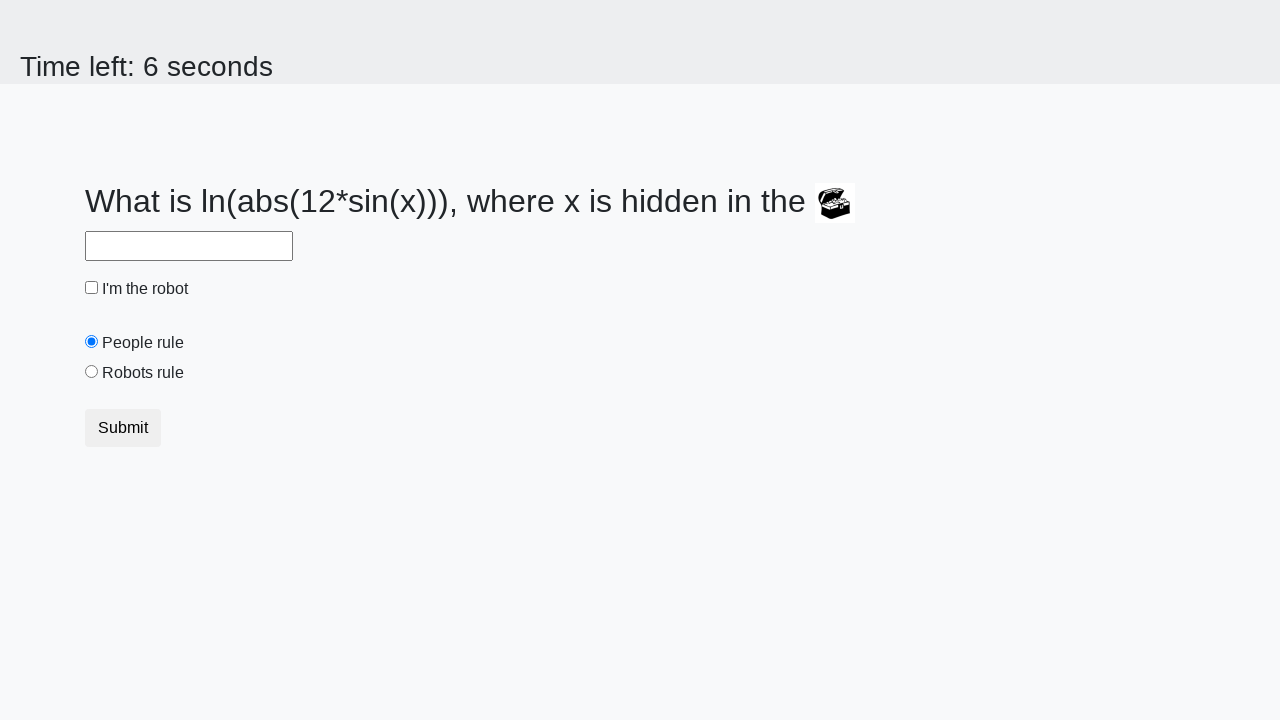

Extracted valuex attribute from treasure element: 398
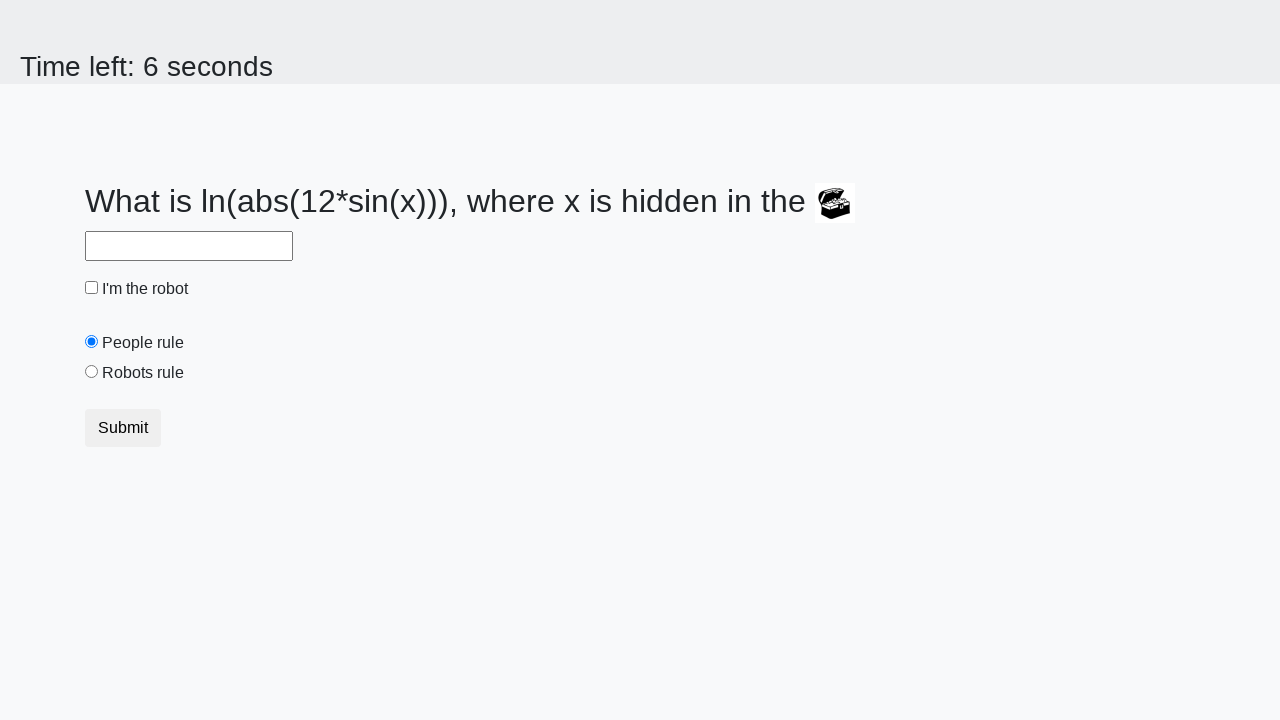

Calculated result of math expression: 2.3006929144157406
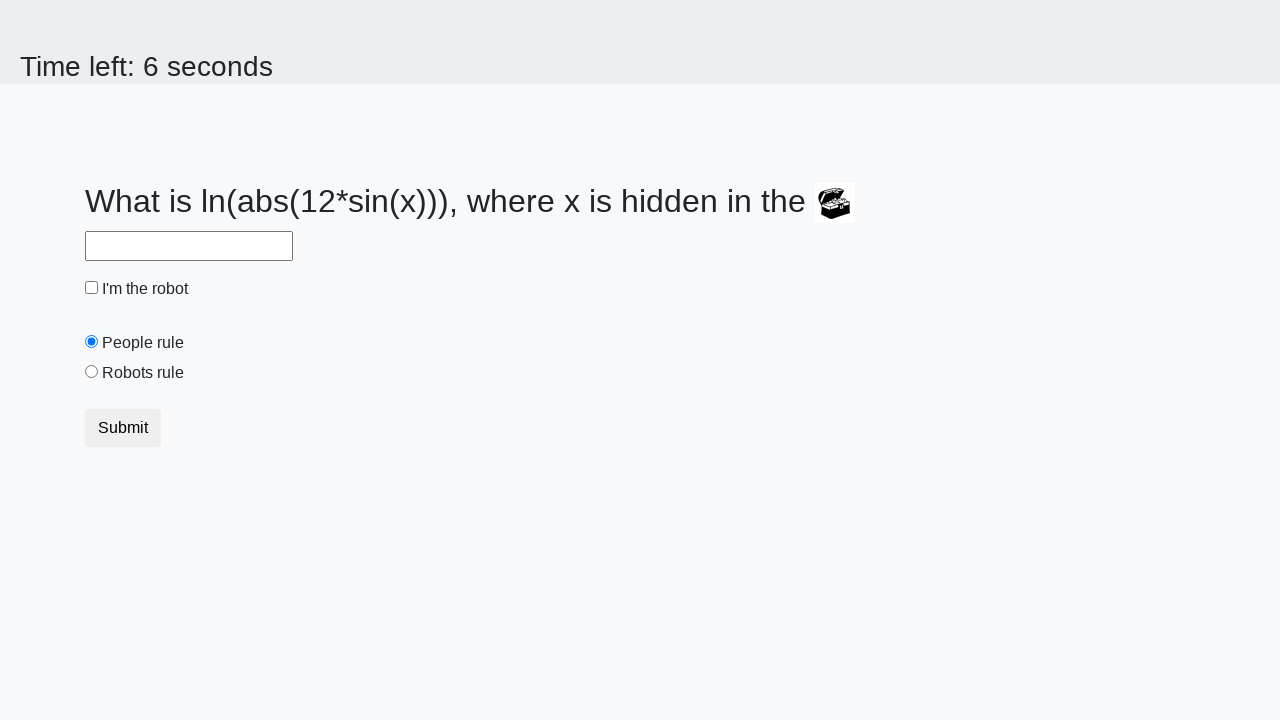

Filled answer field with calculated value on #answer
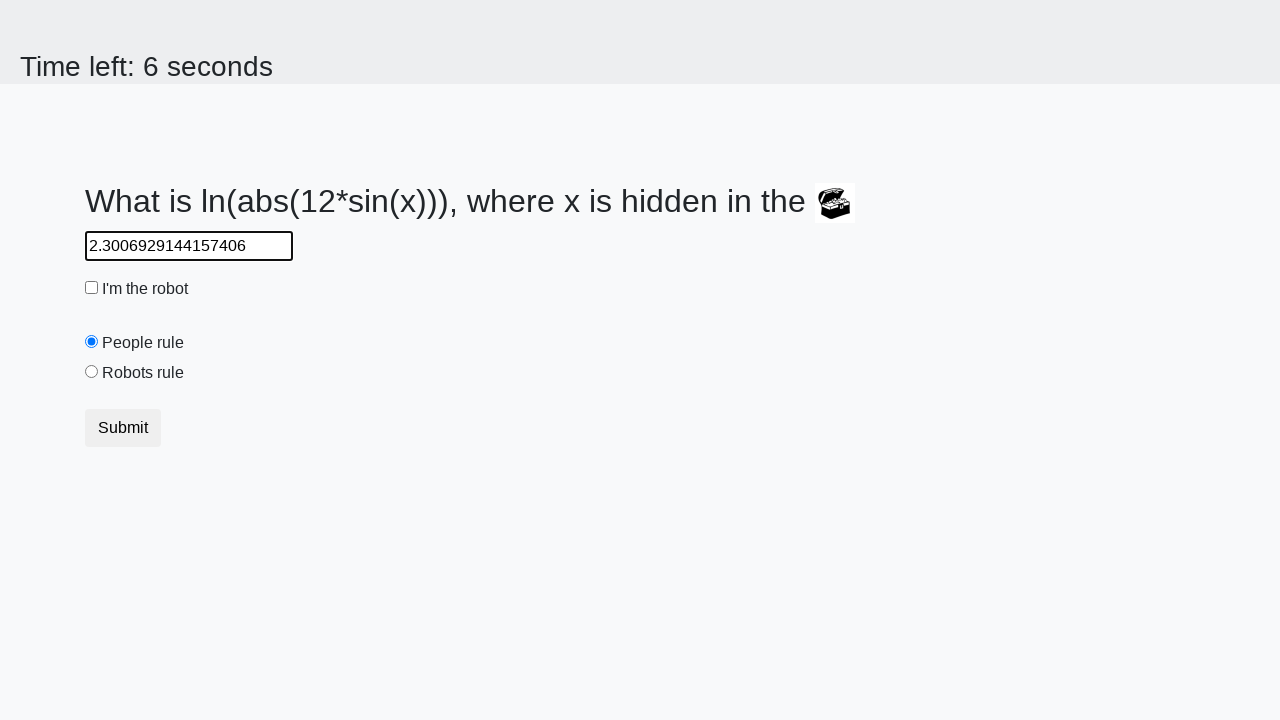

Clicked robot checkbox at (92, 288) on #robotCheckbox
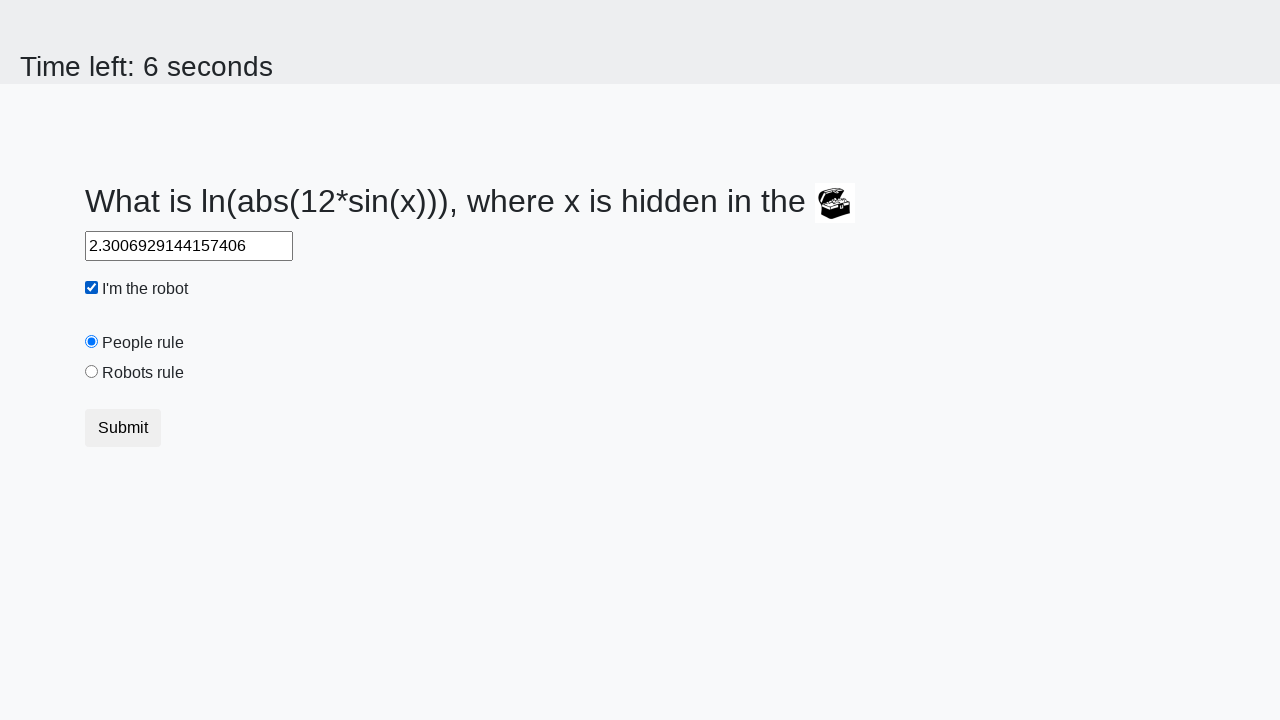

Clicked robots rule radio button at (92, 372) on #robotsRule
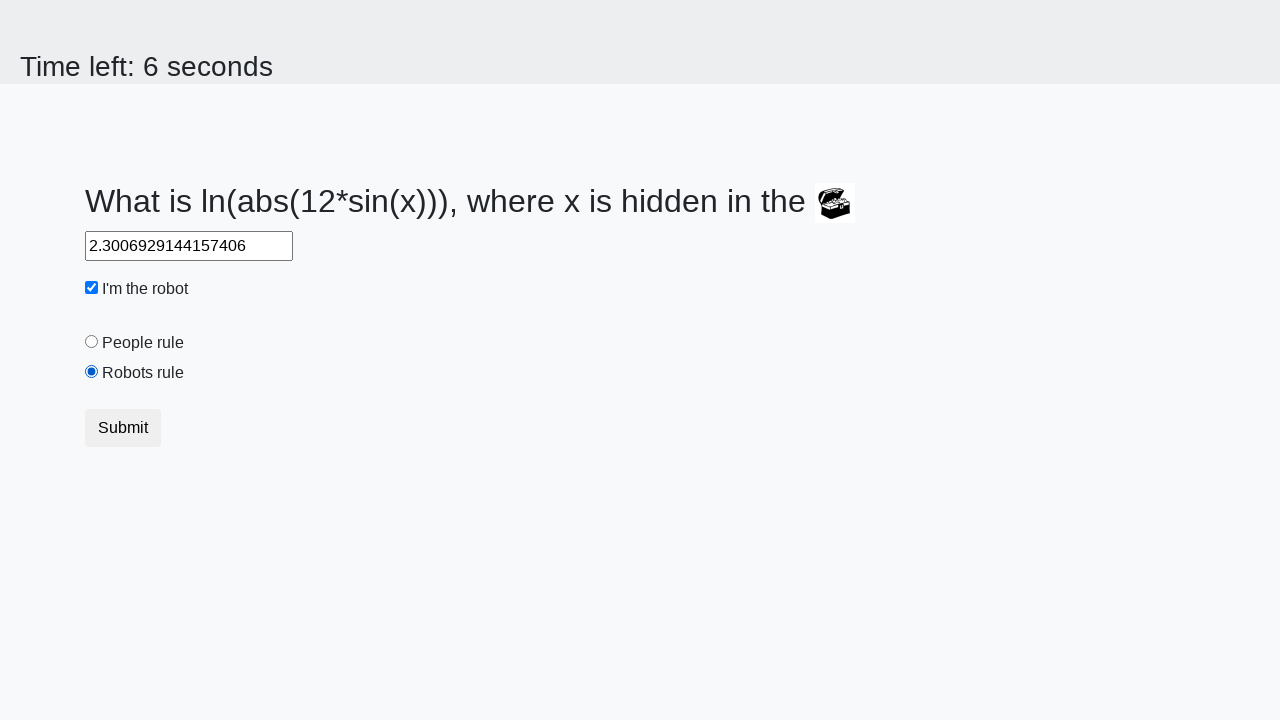

Clicked submit button to complete form at (123, 428) on .btn
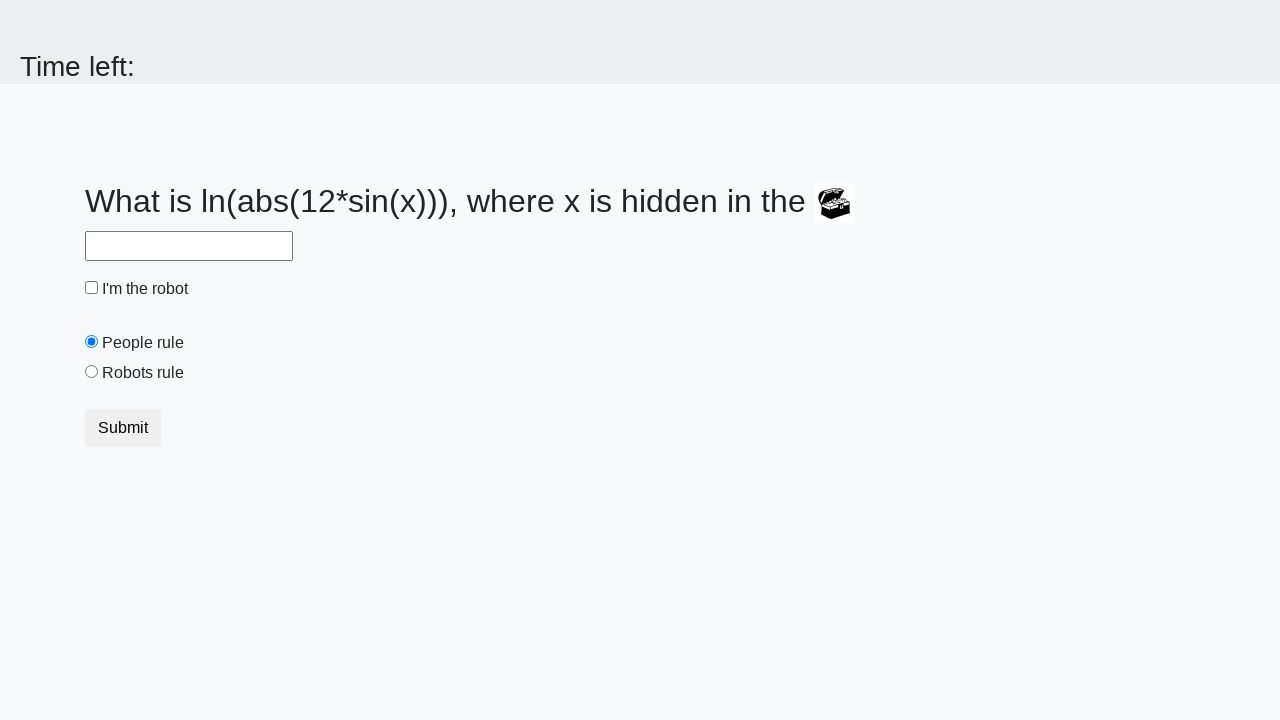

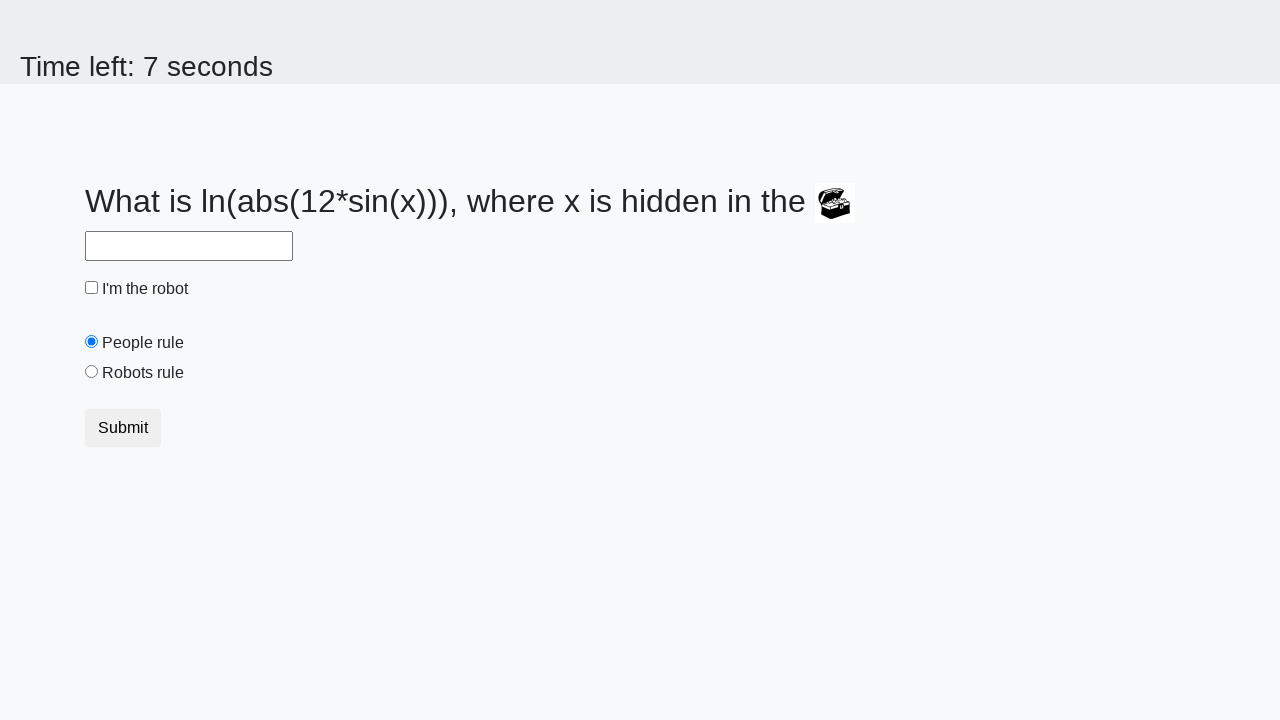